Tests date picker functionality by selecting a specific date (January 3rd, 1999) using year dropdown, month dropdown, and day selection.

Starting URL: https://demoqa.com/date-picker

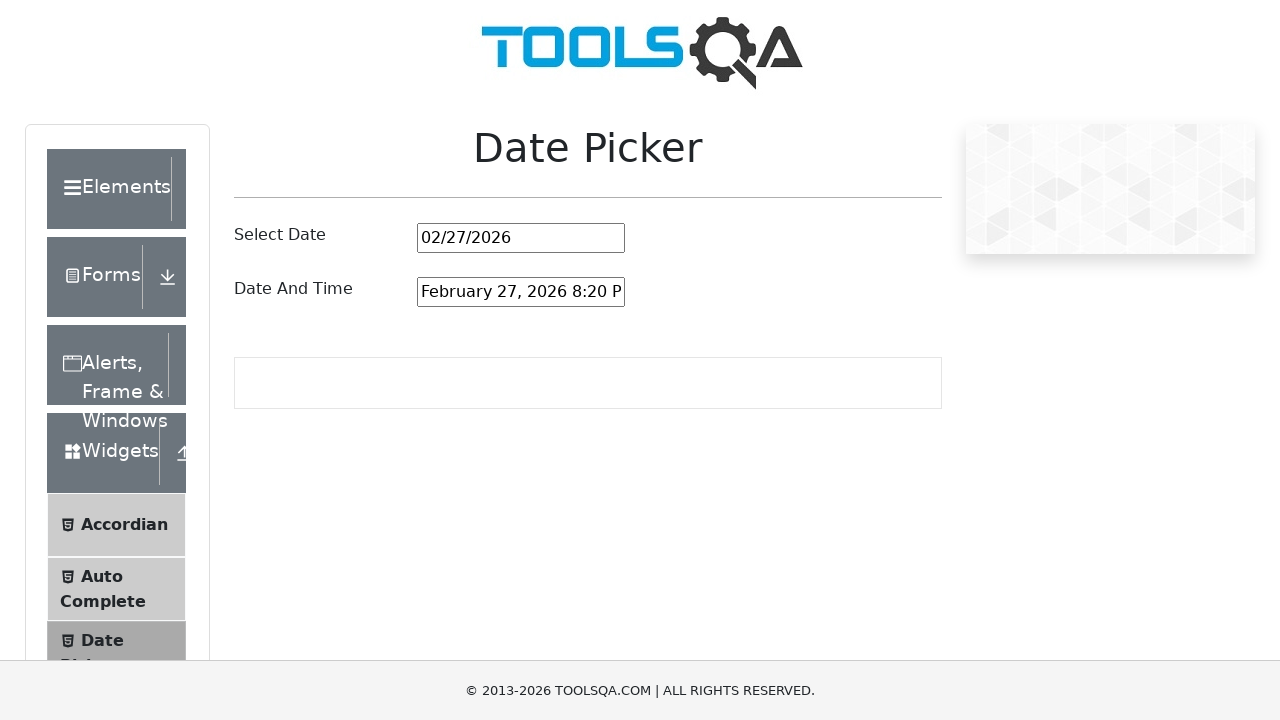

Clicked on date picker input to open it at (521, 238) on #datePickerMonthYearInput
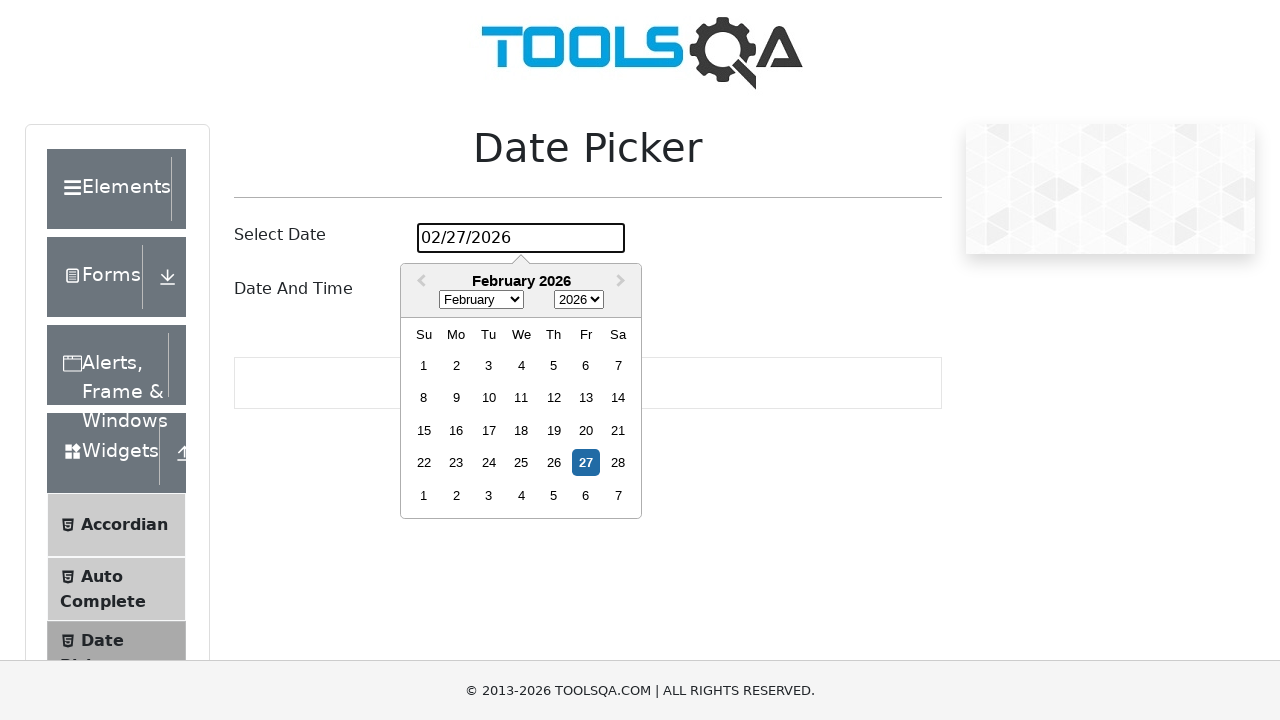

Selected year 1999 from year dropdown on .react-datepicker__year-select
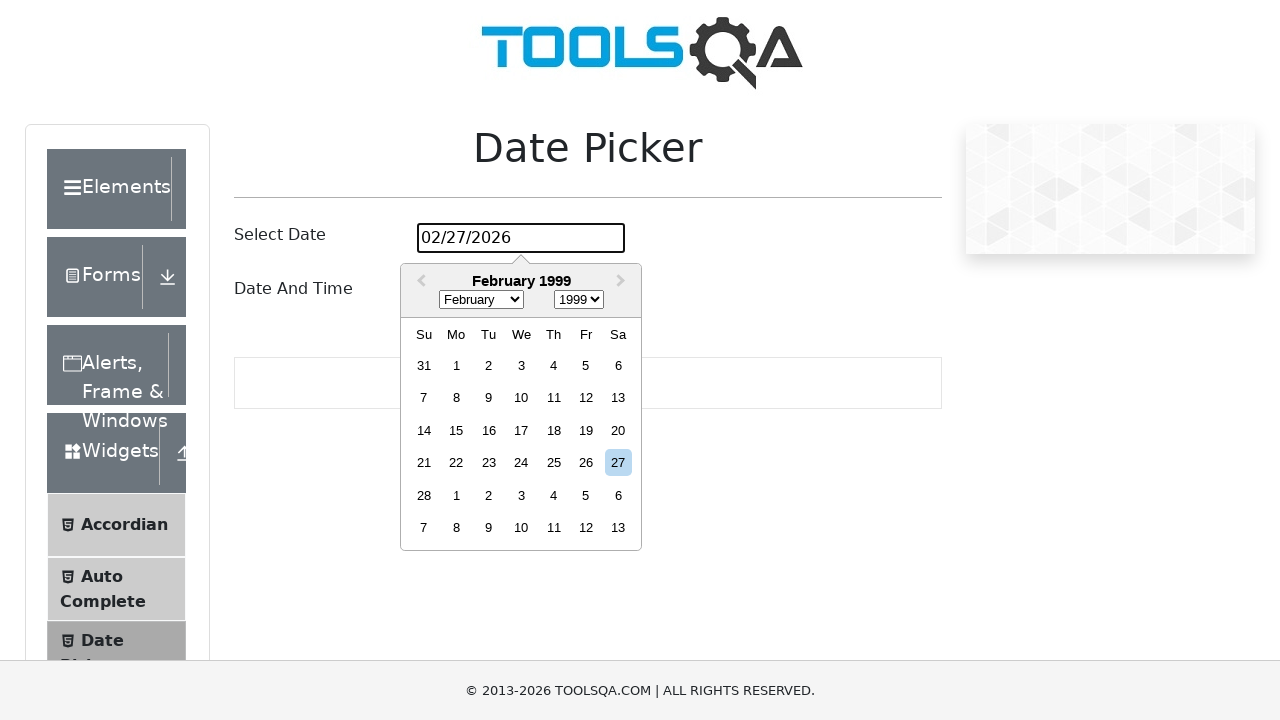

Clicked on date picker input again to ensure it's open at (521, 238) on #datePickerMonthYearInput
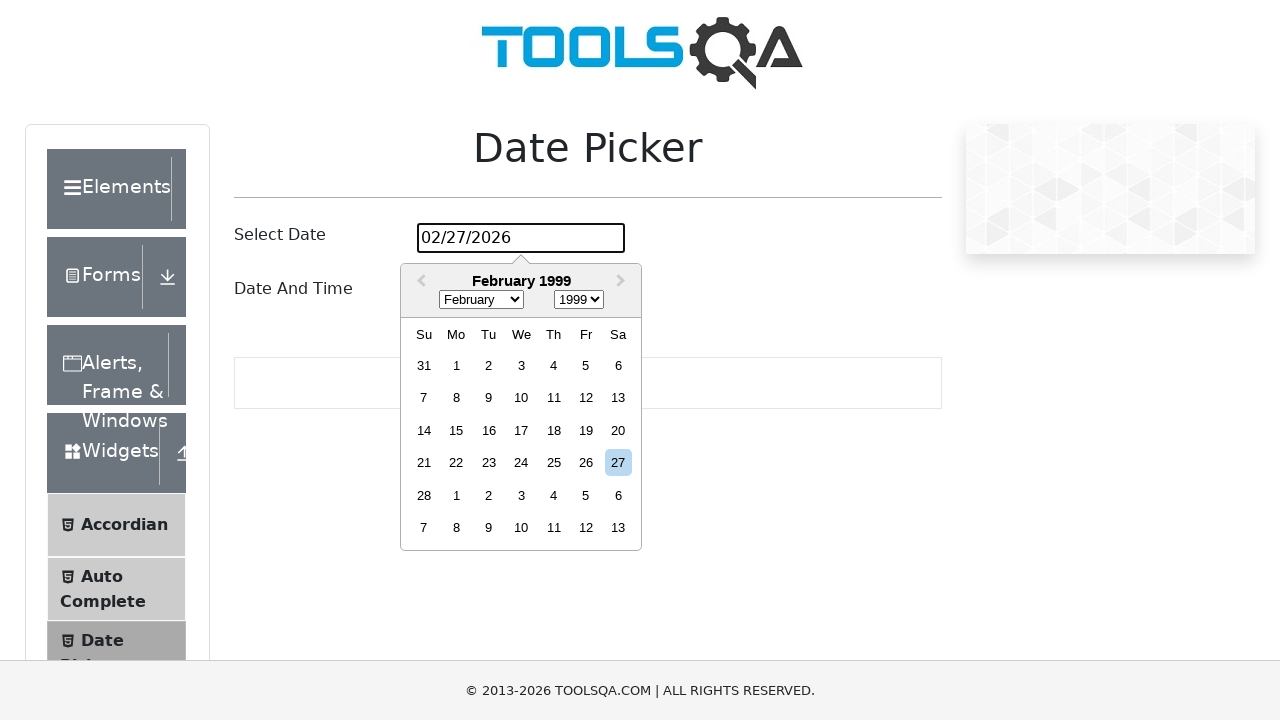

Selected month January from month dropdown on .react-datepicker__month-select
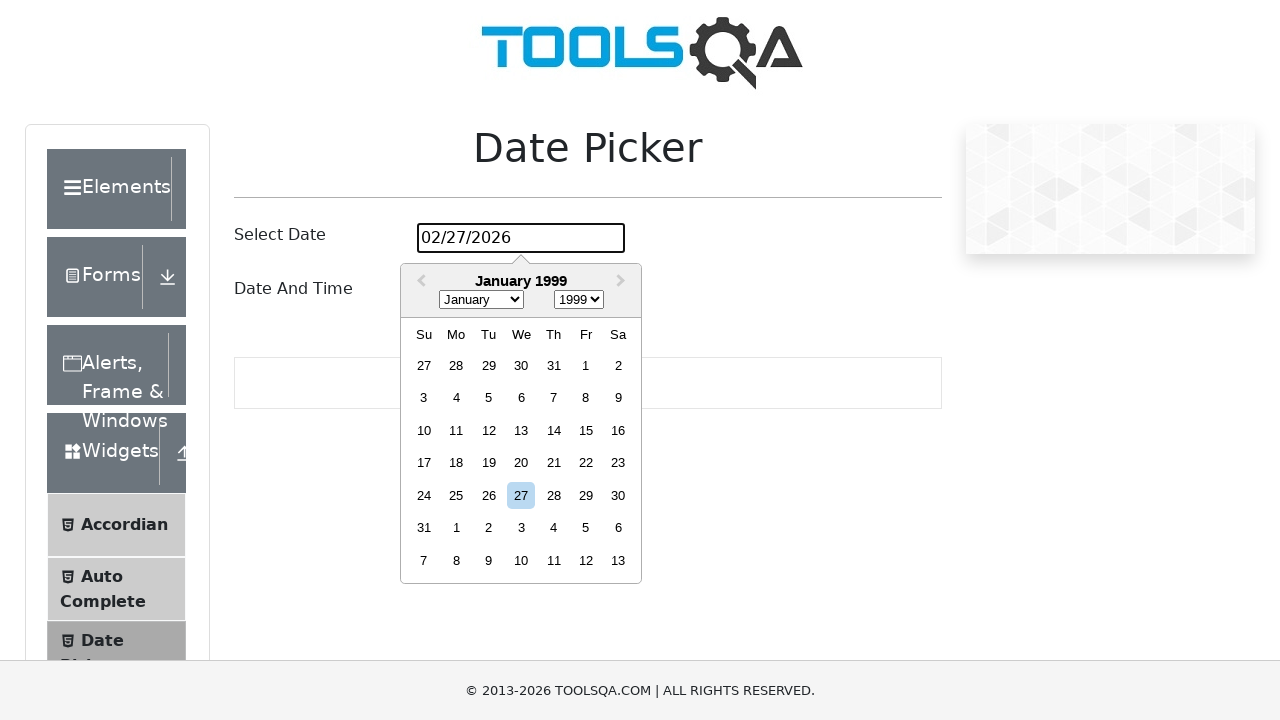

Clicked on date picker input again at (521, 238) on #datePickerMonthYearInput
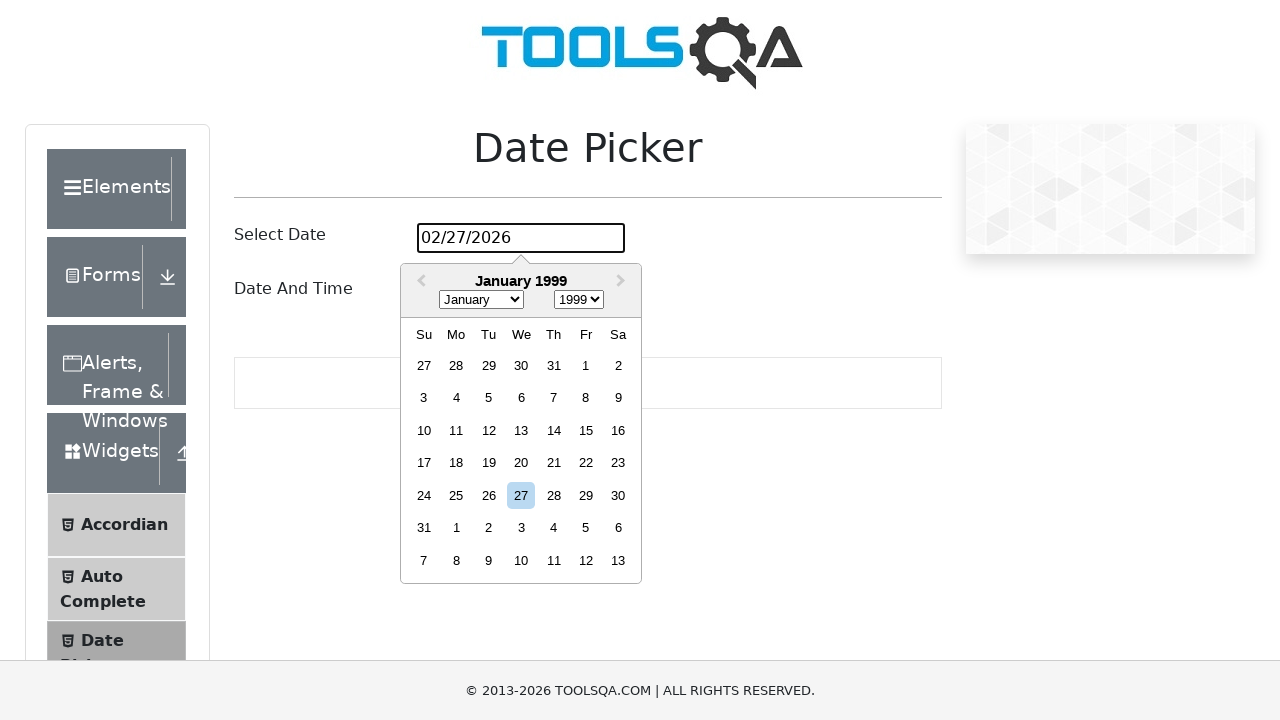

Selected the specific date - Sunday, January 3rd, 1999 at (424, 398) on [aria-label='Choose Sunday, January 3rd, 1999']
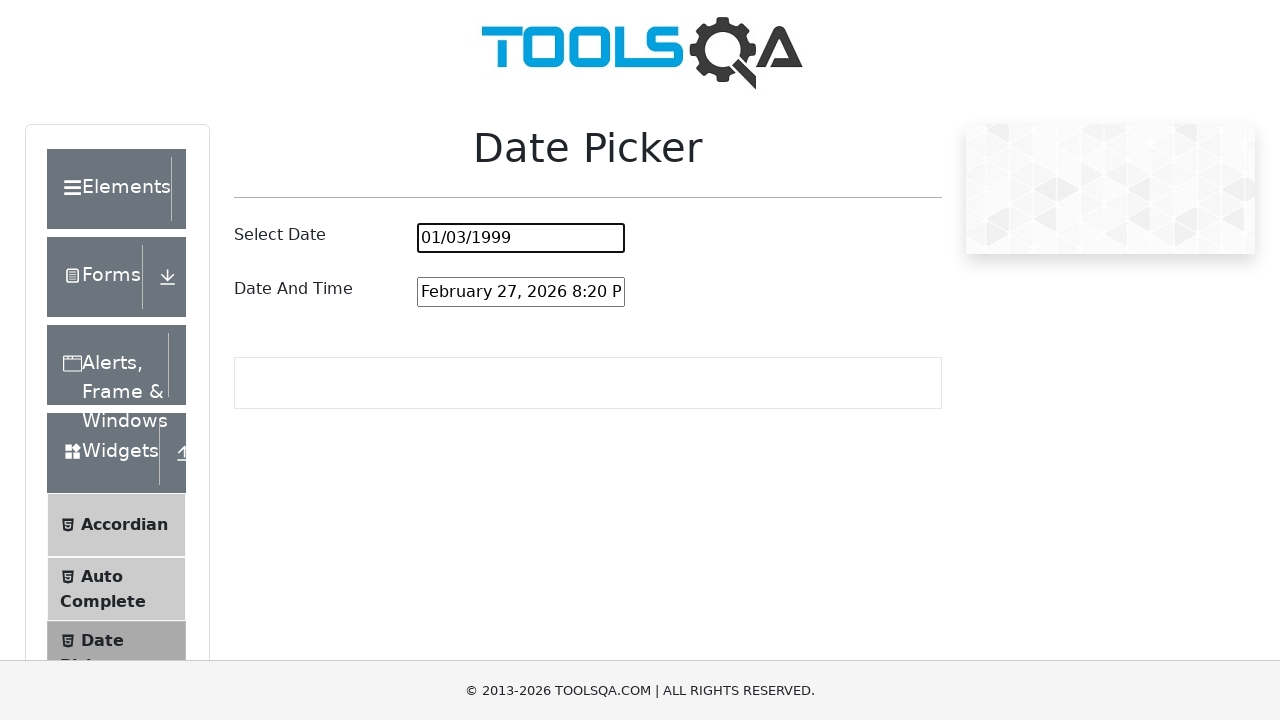

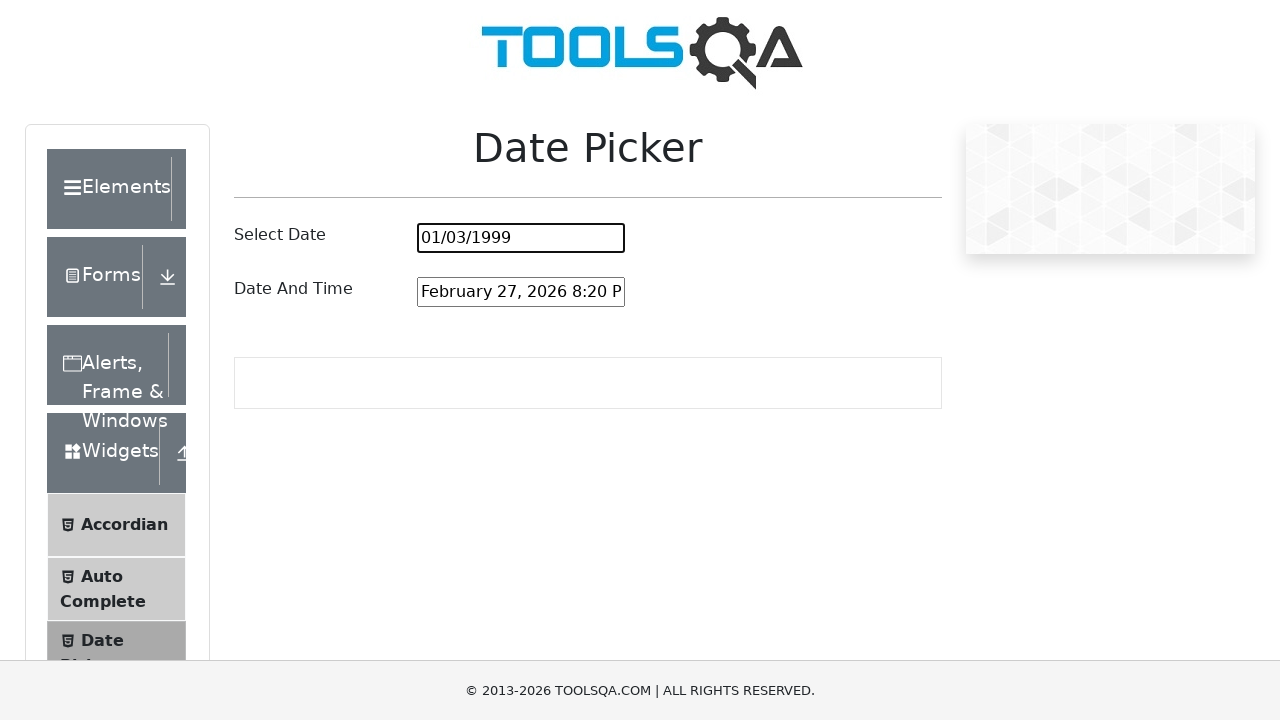